Tests various form elements on Rahul Shetty Academy practice page including radio buttons, autocomplete input, dropdown selection, checkbox, and a confirm button interaction.

Starting URL: https://rahulshettyacademy.com/AutomationPractice/

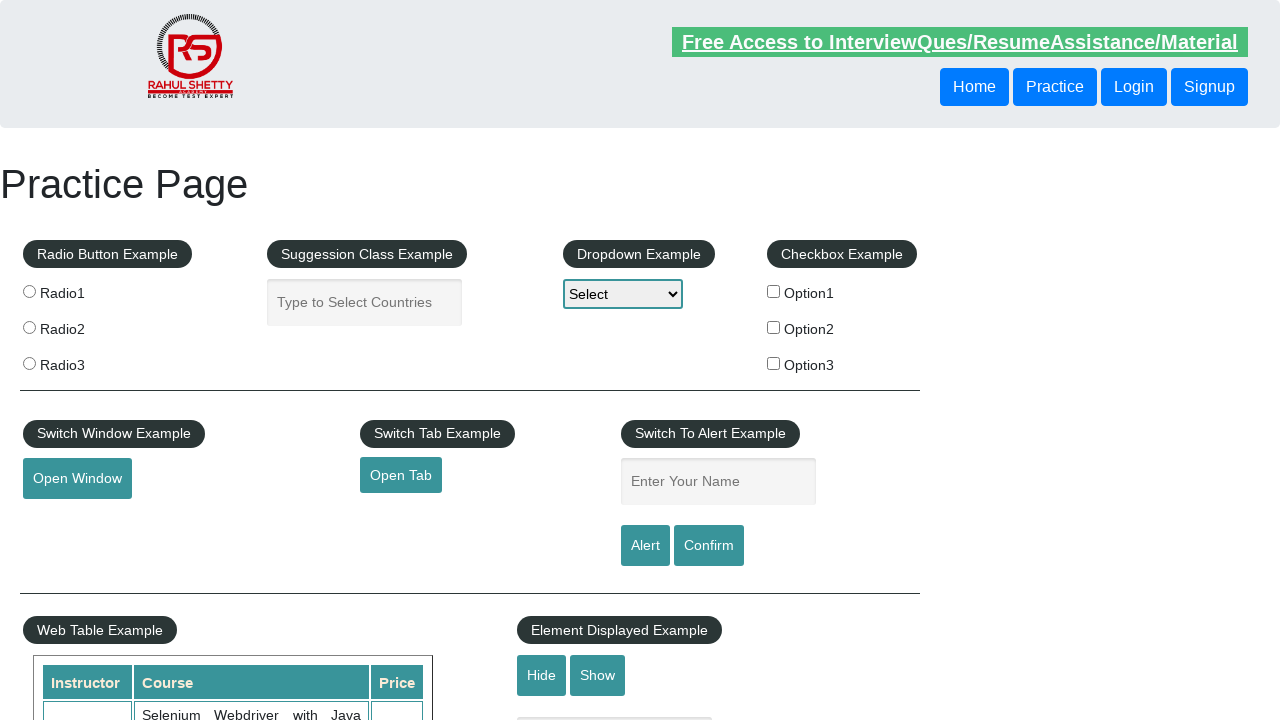

Clicked radio button (radio1) at (29, 291) on input[value='radio1']
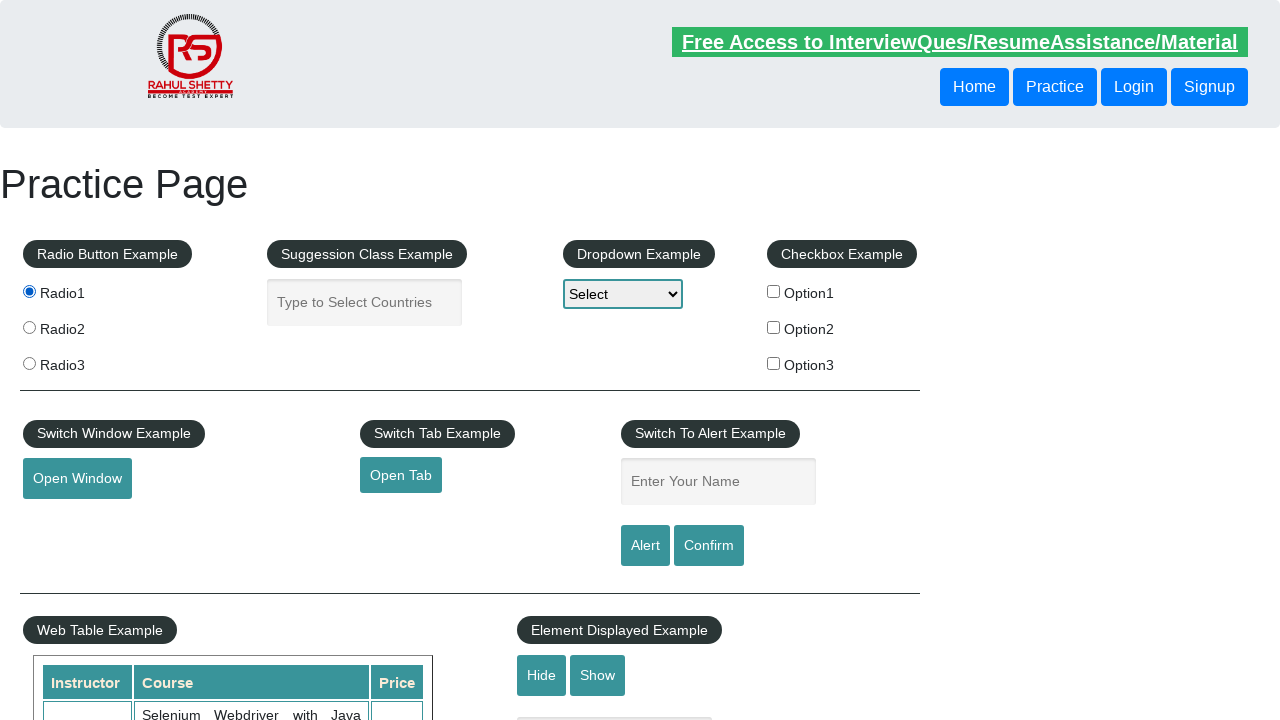

Filled autocomplete field with 'India' on #autocomplete
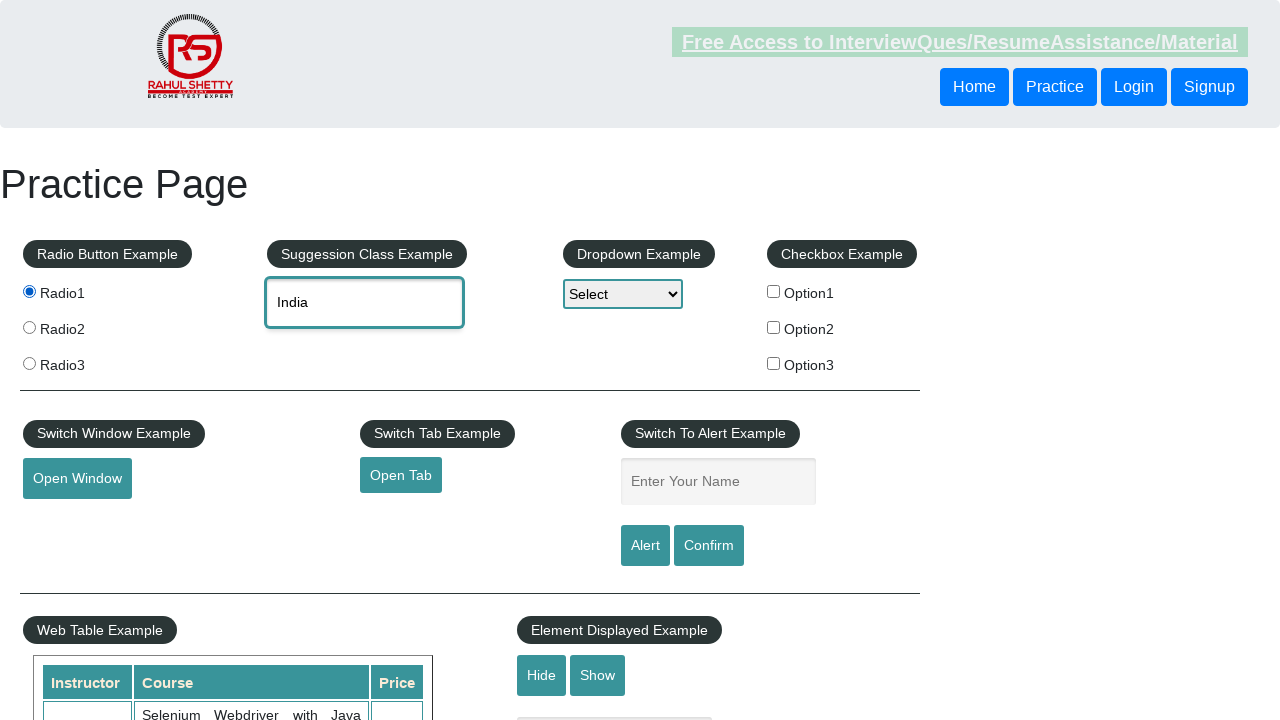

Selected 'Option3' from dropdown on #dropdown-class-example
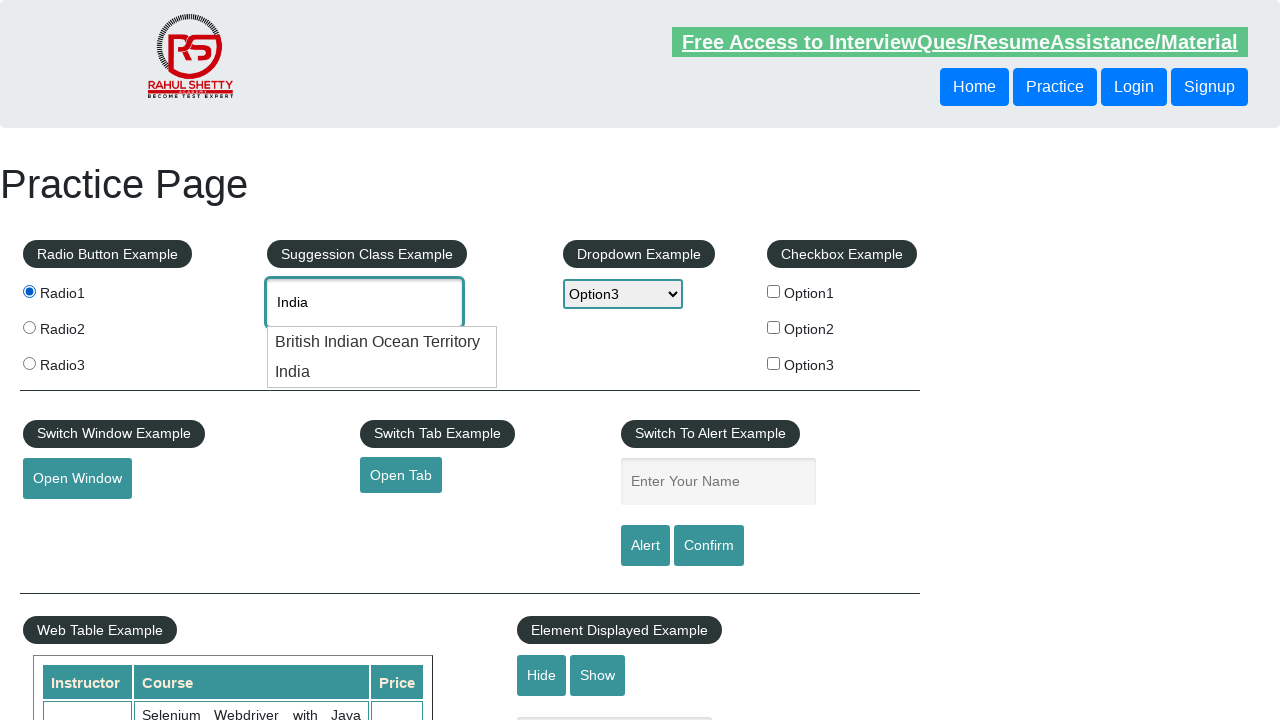

Clicked checkbox option 3 at (774, 363) on #checkBoxOption3
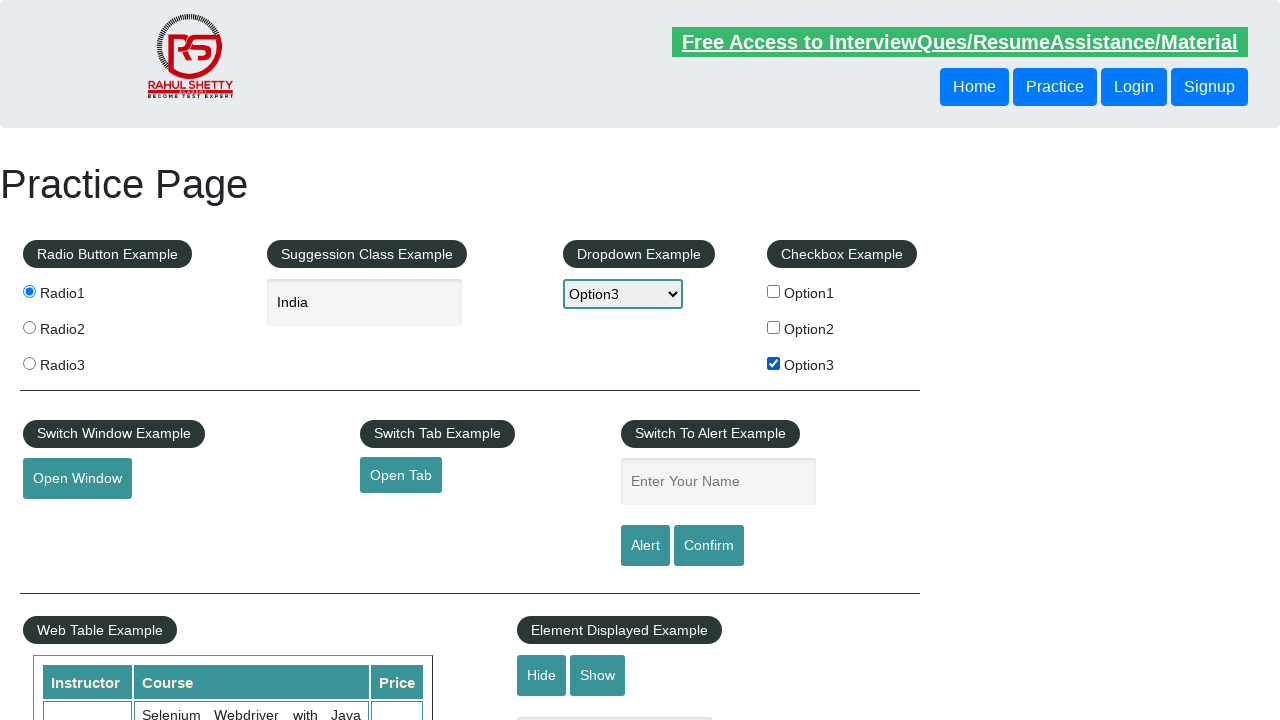

Filled name field with 'John' on #name
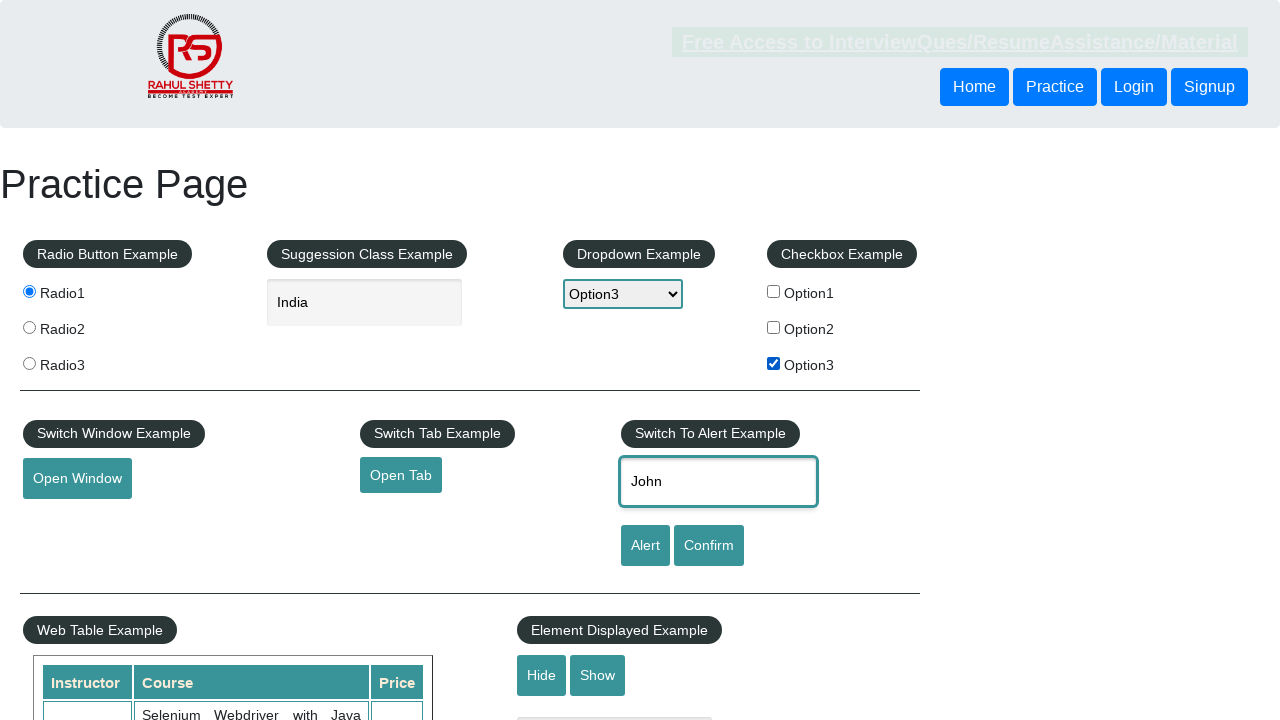

Clicked confirm button at (709, 546) on #confirmbtn
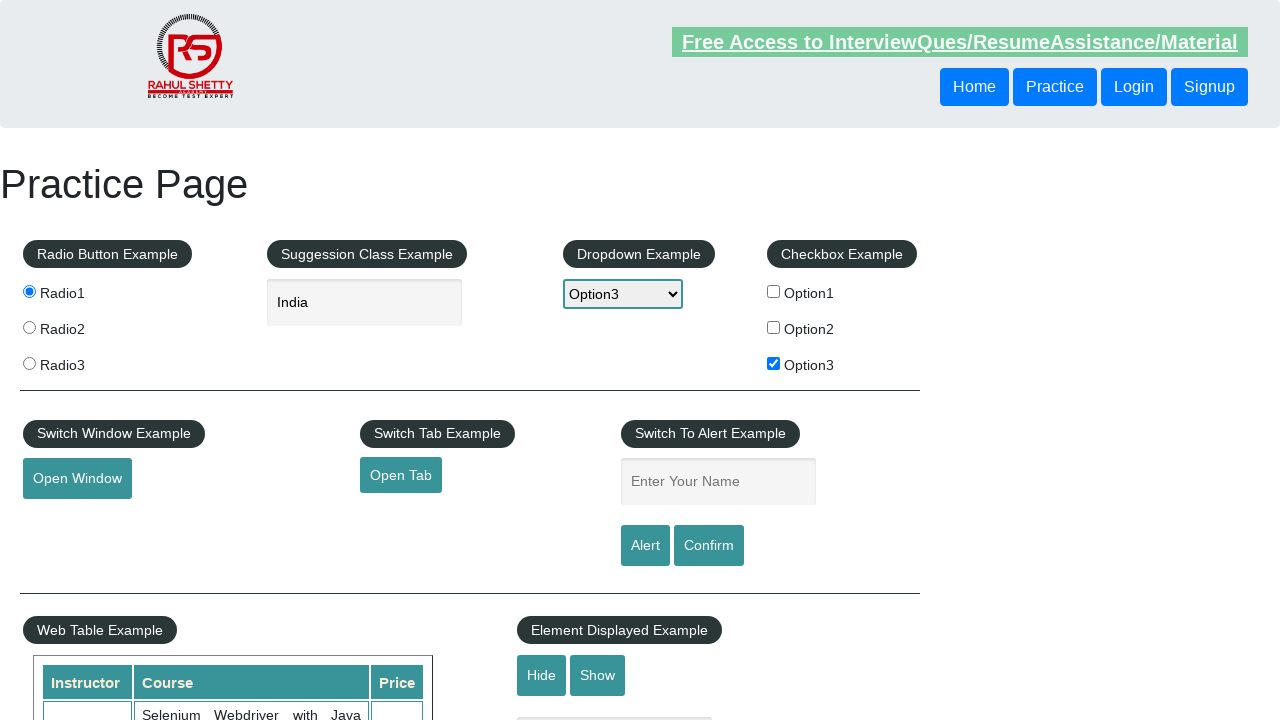

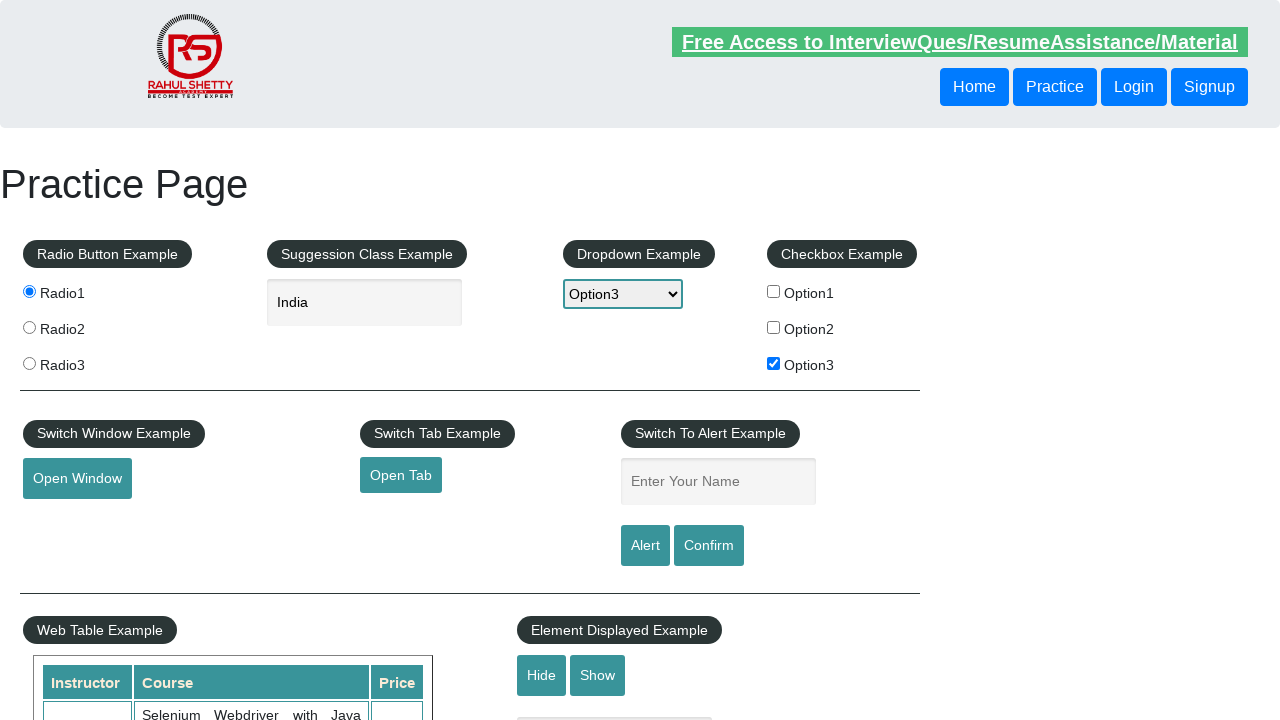